Tests entering a full name into an input field using the fullName input element

Starting URL: https://Letcode.in/edit

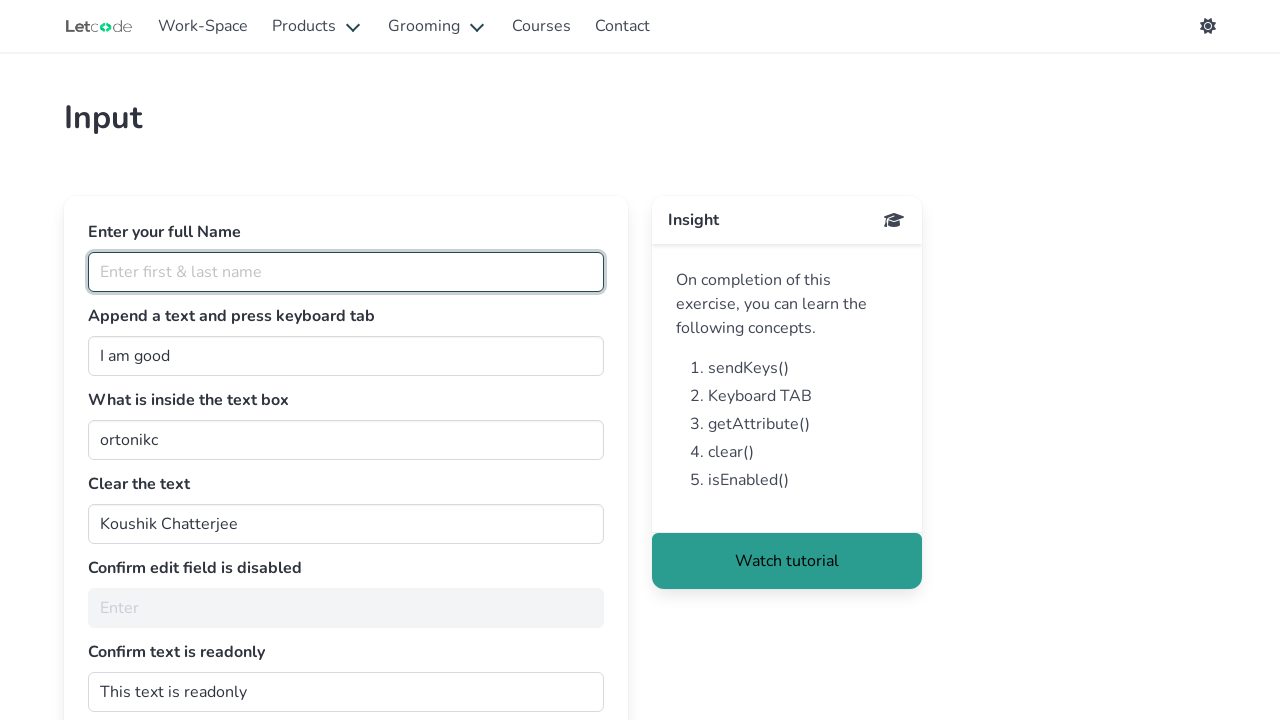

Entered full name 'Koushik Chatterjee' into the fullName input field on #fullName
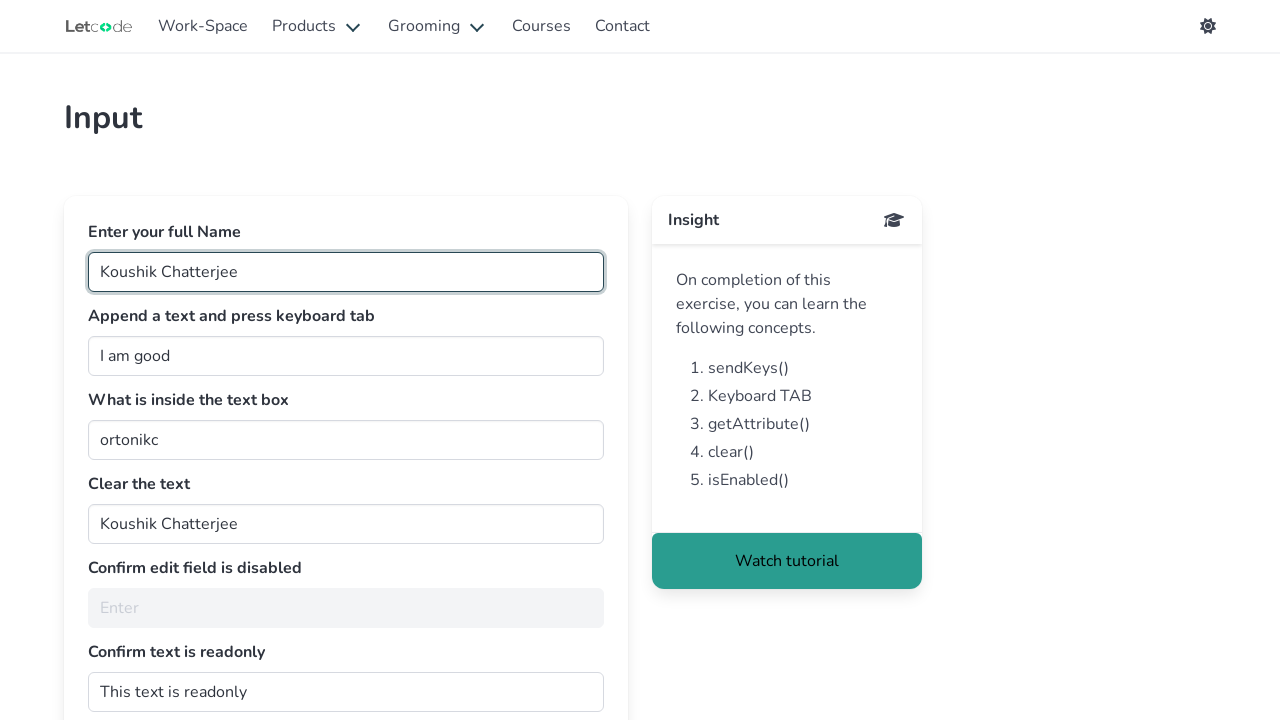

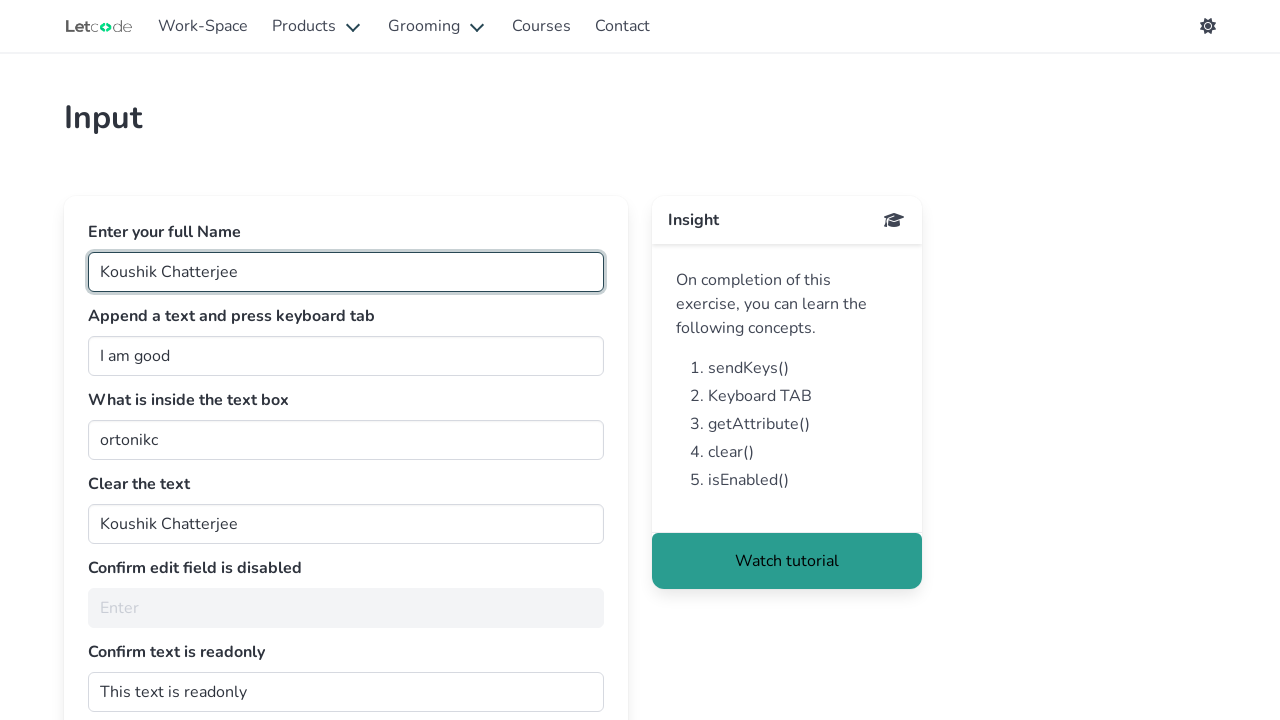